Navigates to a W3C checkbox example page and interacts with checkbox elements

Starting URL: https://www.w3.org/TR/2019/NOTE-wai-aria-practices-1.1-20190814/examples/checkbox/checkbox-1/checkbox-1.html

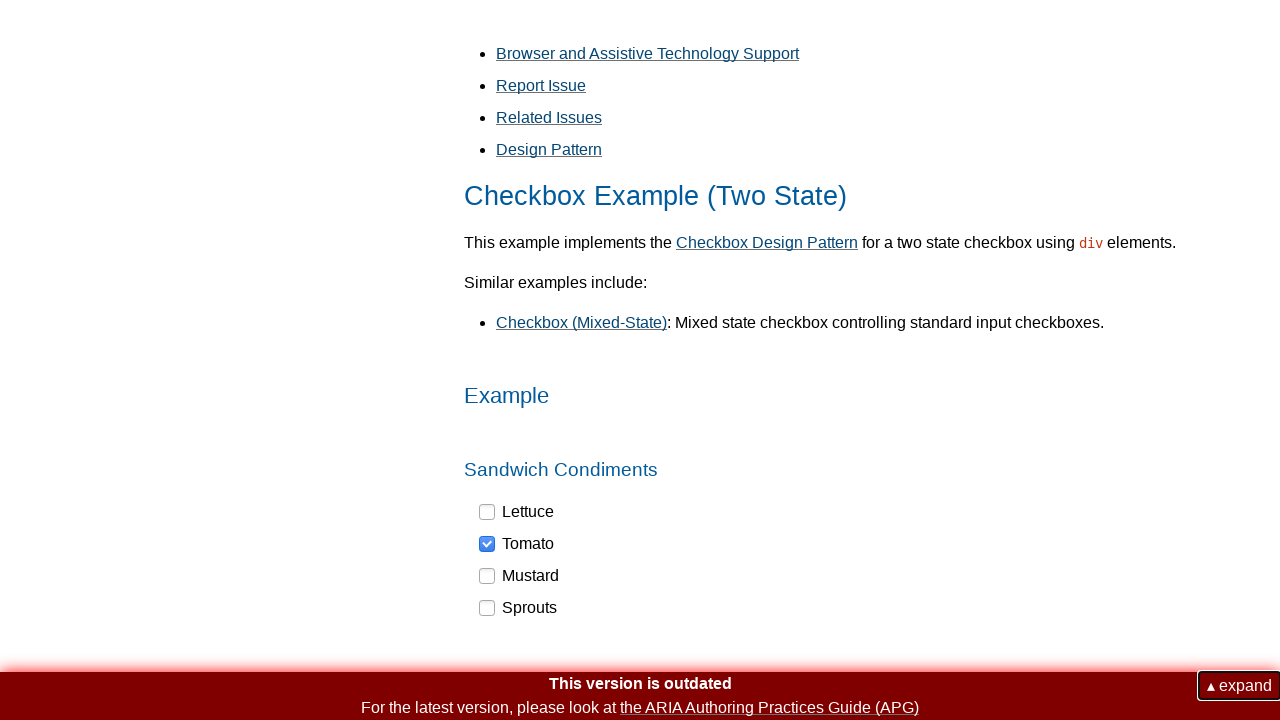

Navigated to W3C checkbox example page
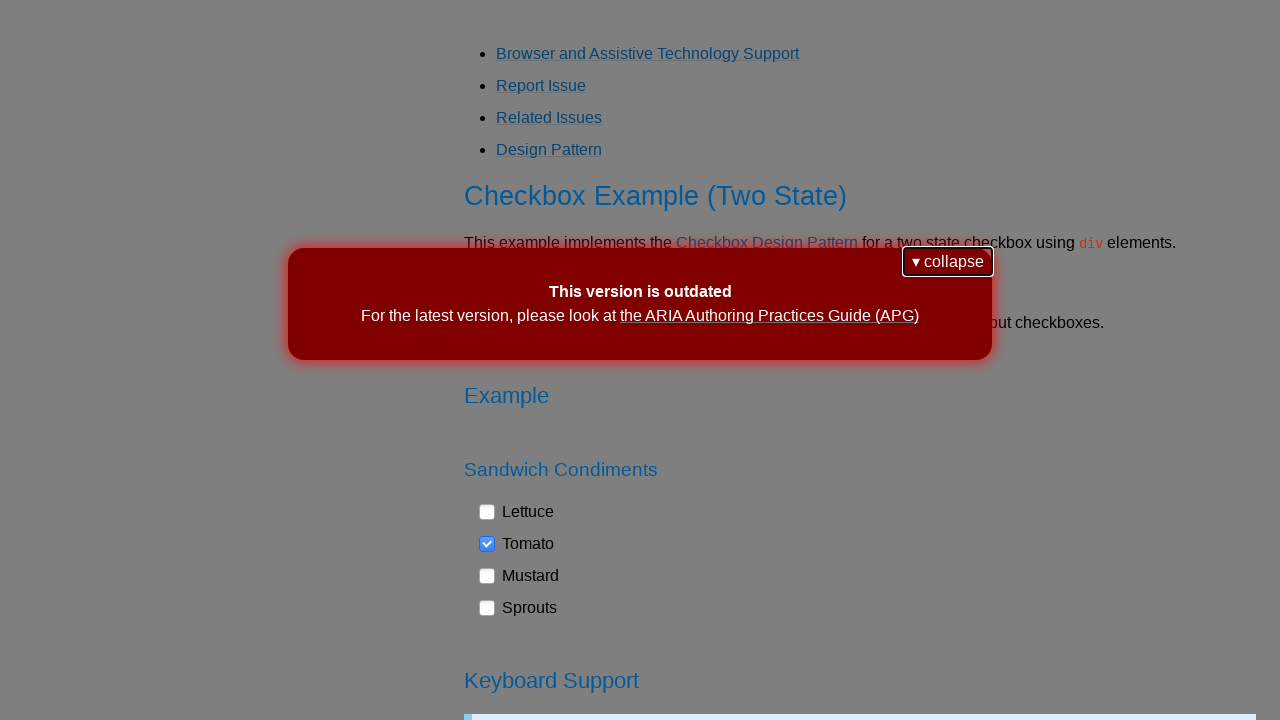

Clicked button element at (948, 262) on xpath=//button
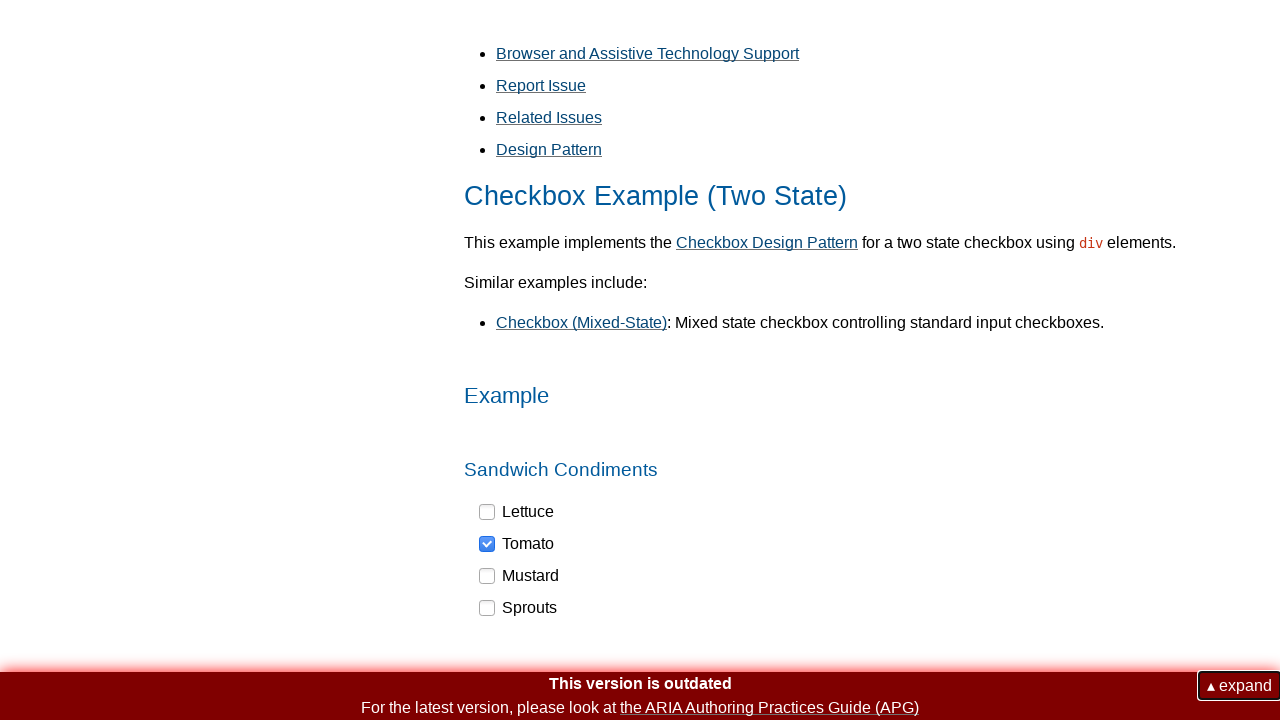

Waited for checkbox elements with role='checkbox' to be present
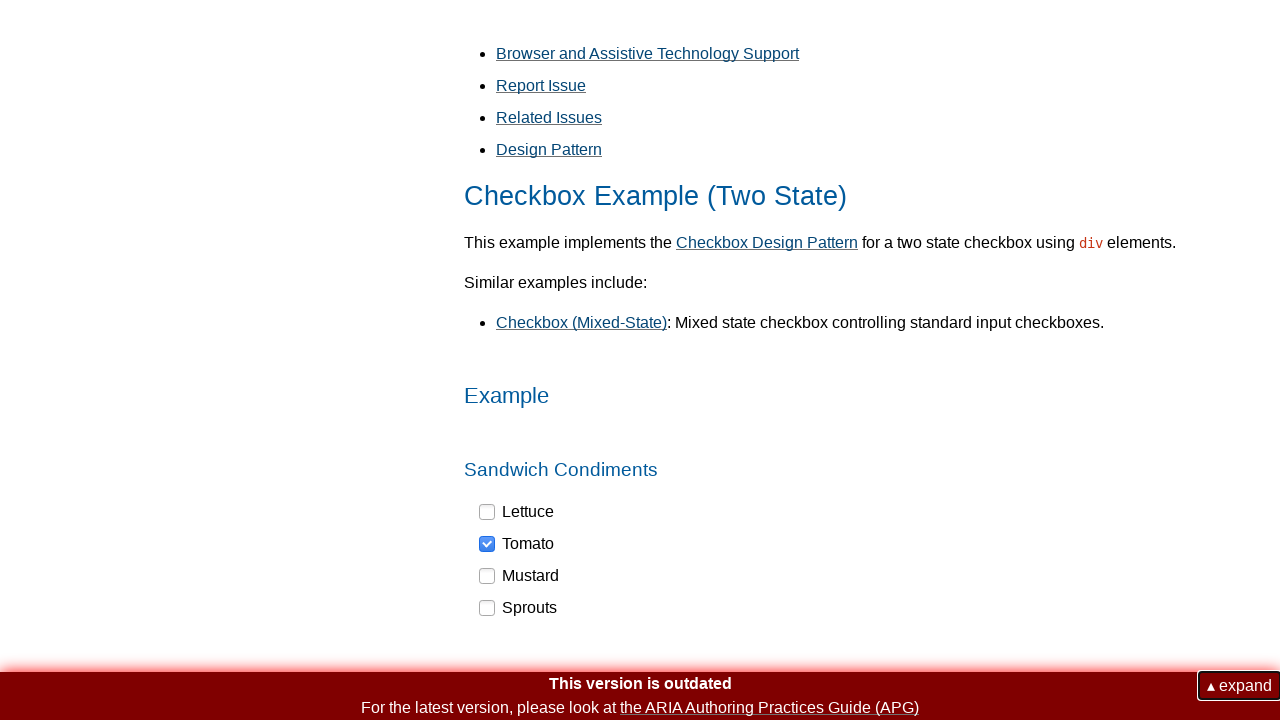

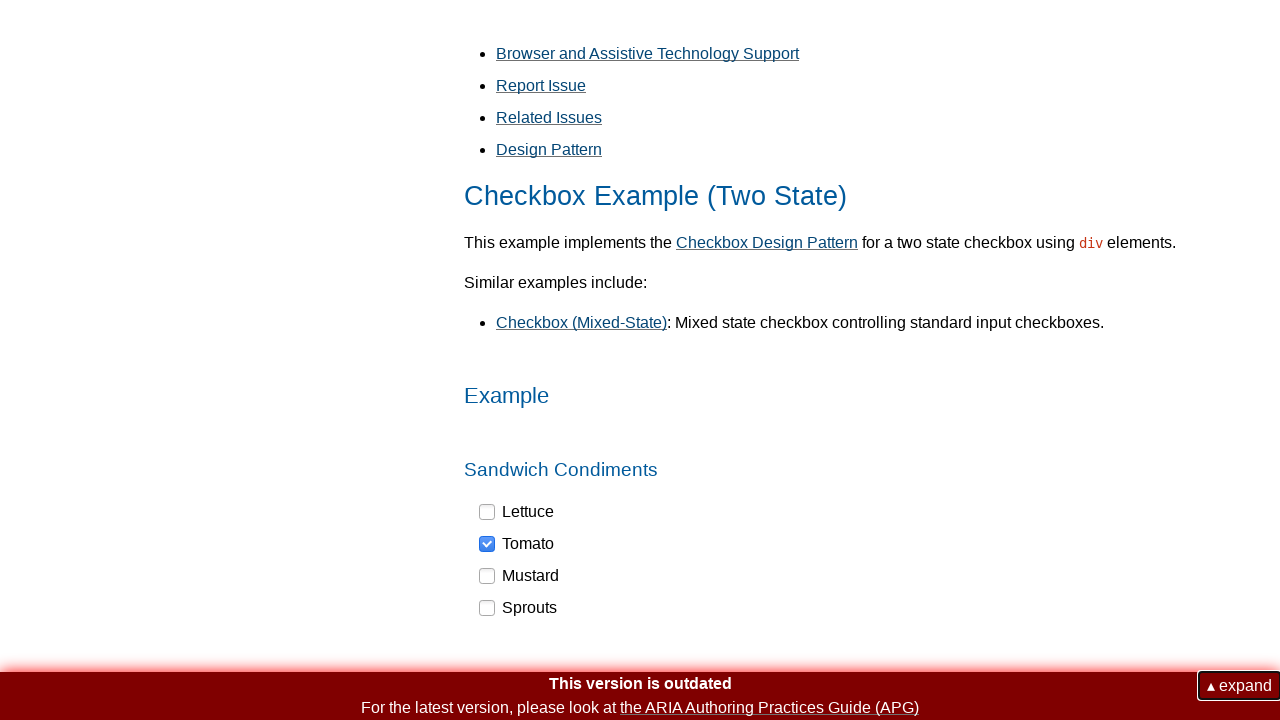